Tests dropdown functionality by navigating to the dropdown page and selecting an option from the dropdown menu

Starting URL: https://the-internet.herokuapp.com/

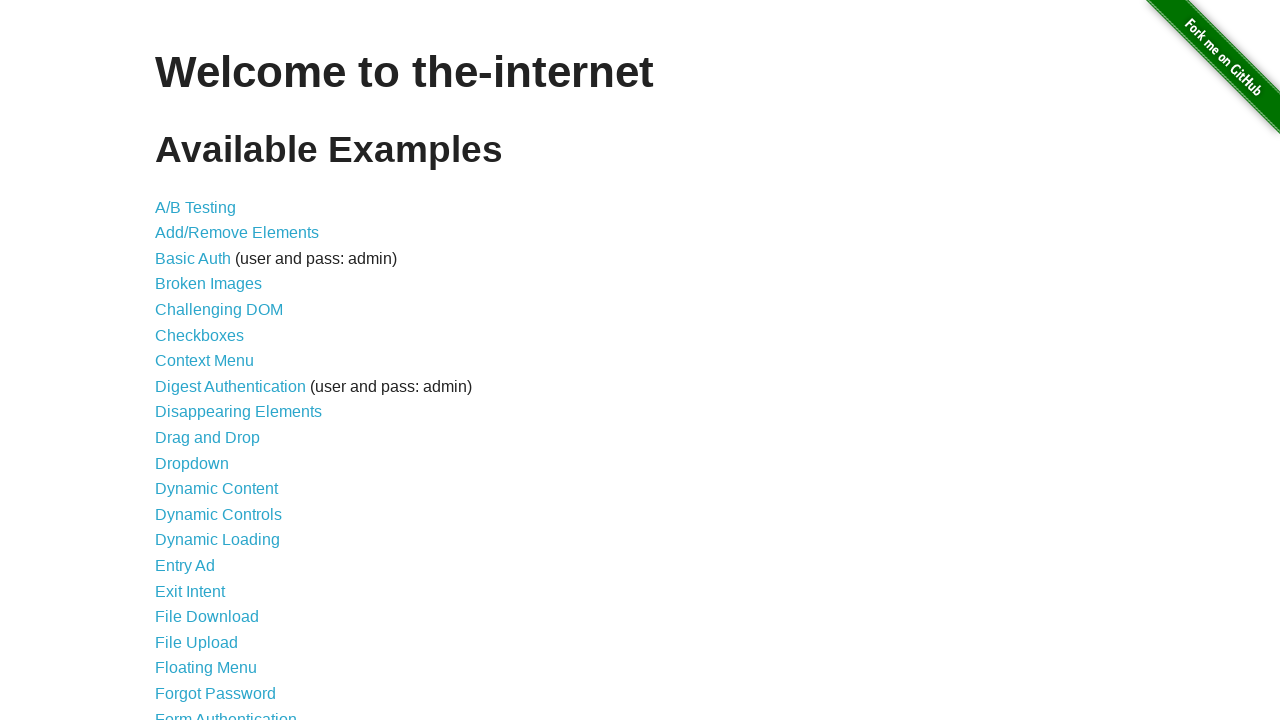

Navigated to the-internet.herokuapp.com homepage
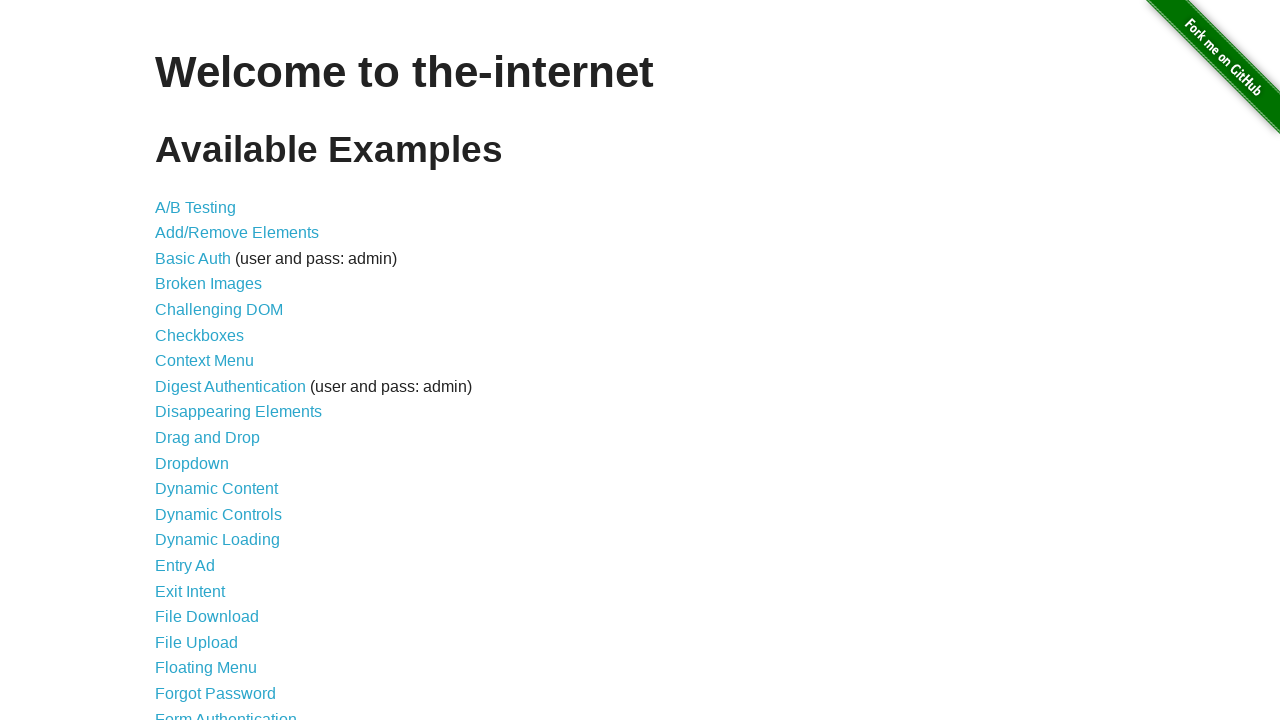

Clicked on Dropdown link at (192, 463) on xpath=//*[@id='content']/ul/li[11]/a
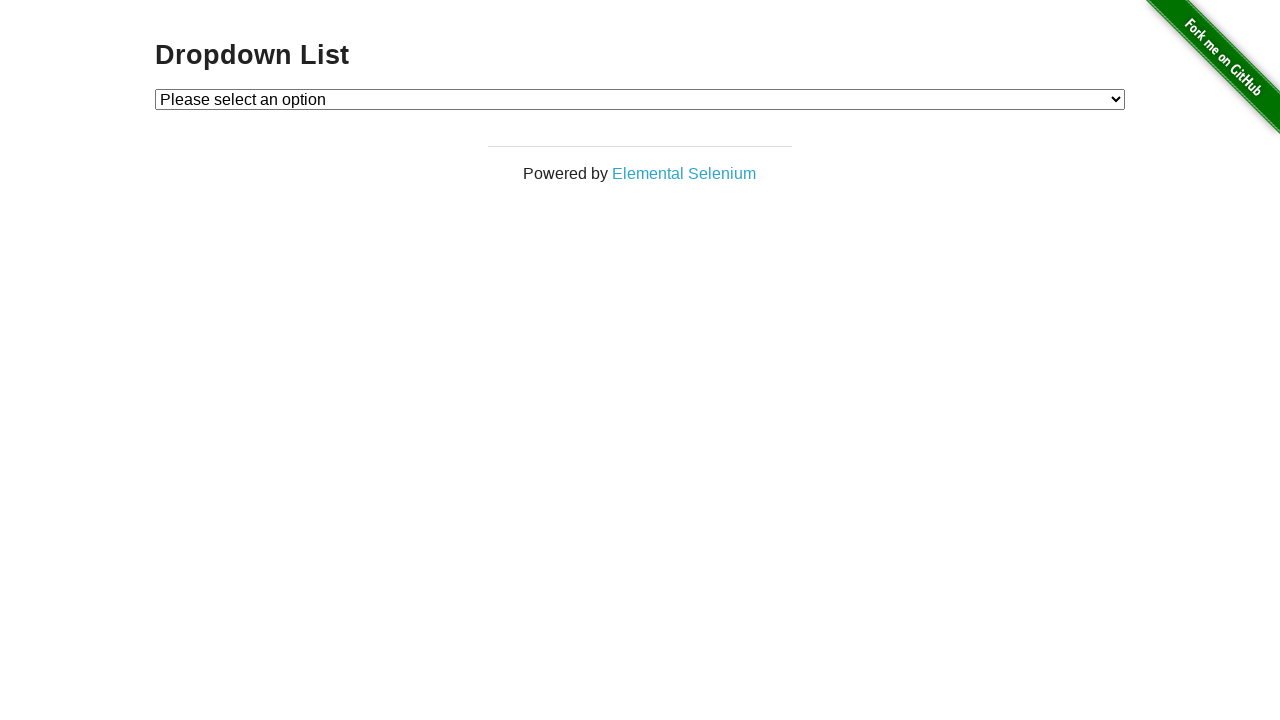

Selected Option 2 from dropdown menu on #dropdown
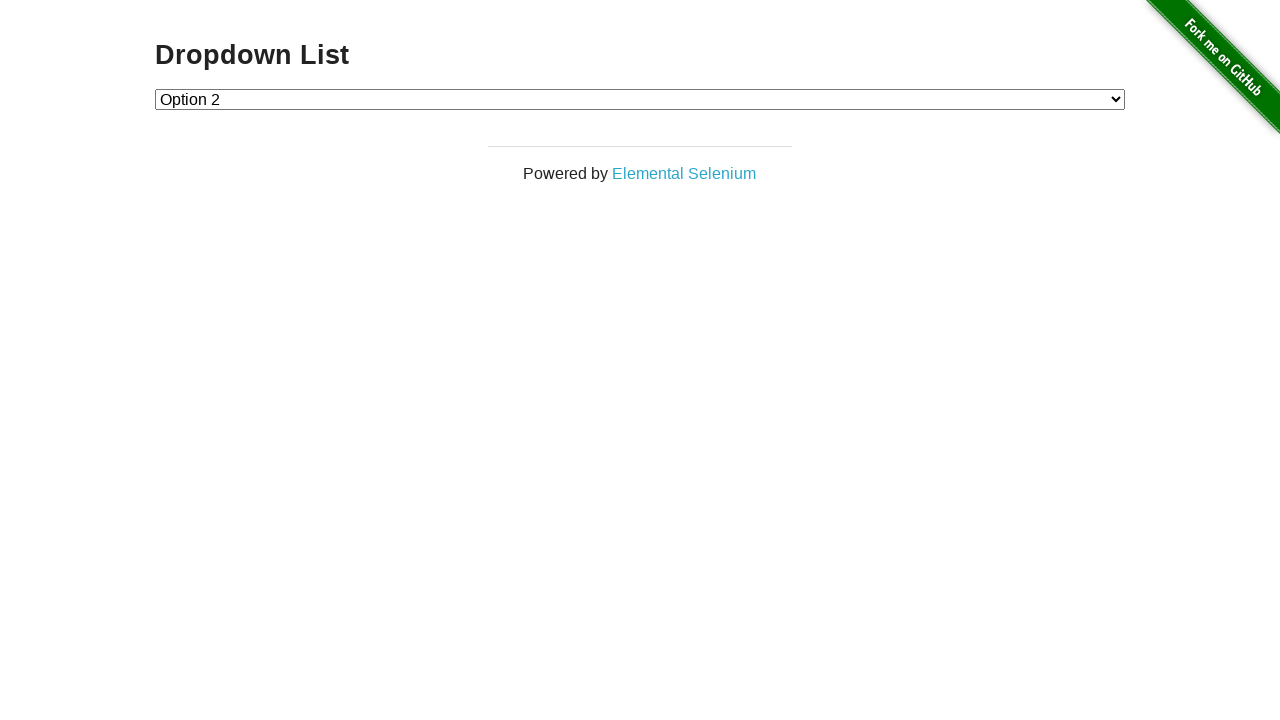

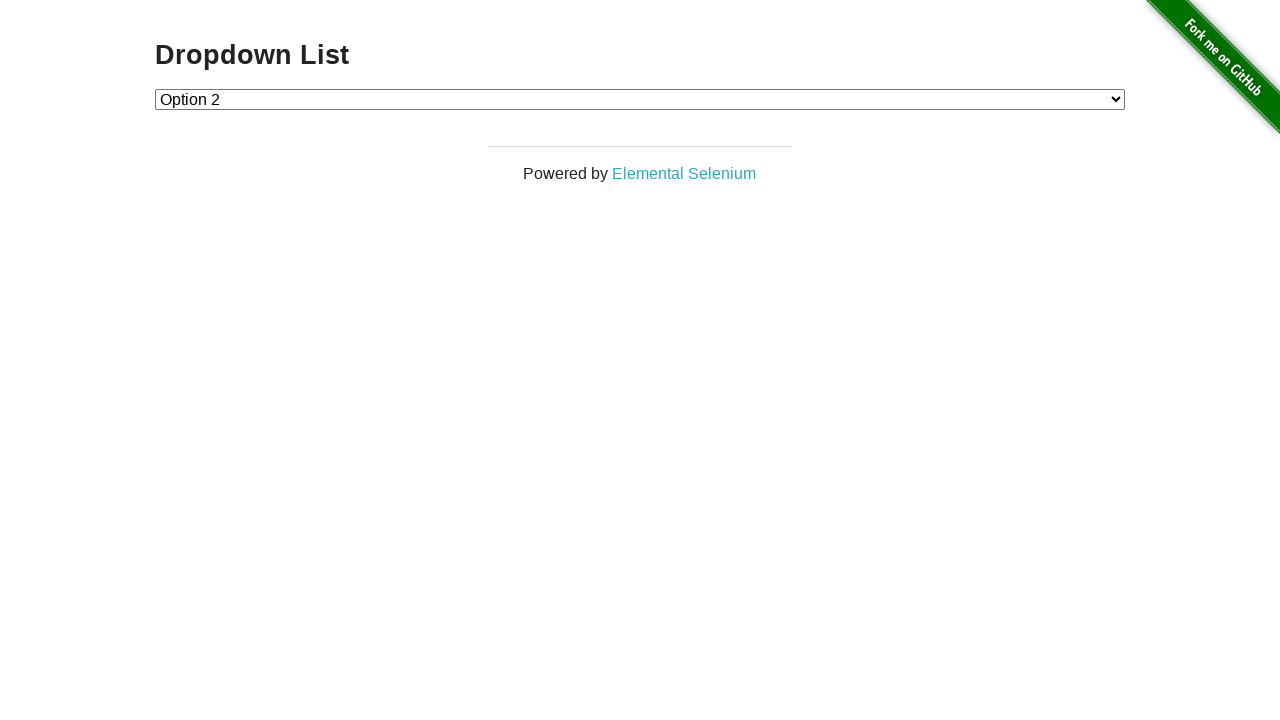